Tests interaction with nested iframes by filling a text field in the main frame and clicking checkboxes in an inner iframe

Starting URL: https://ui.vision/demo/webtest/frames/

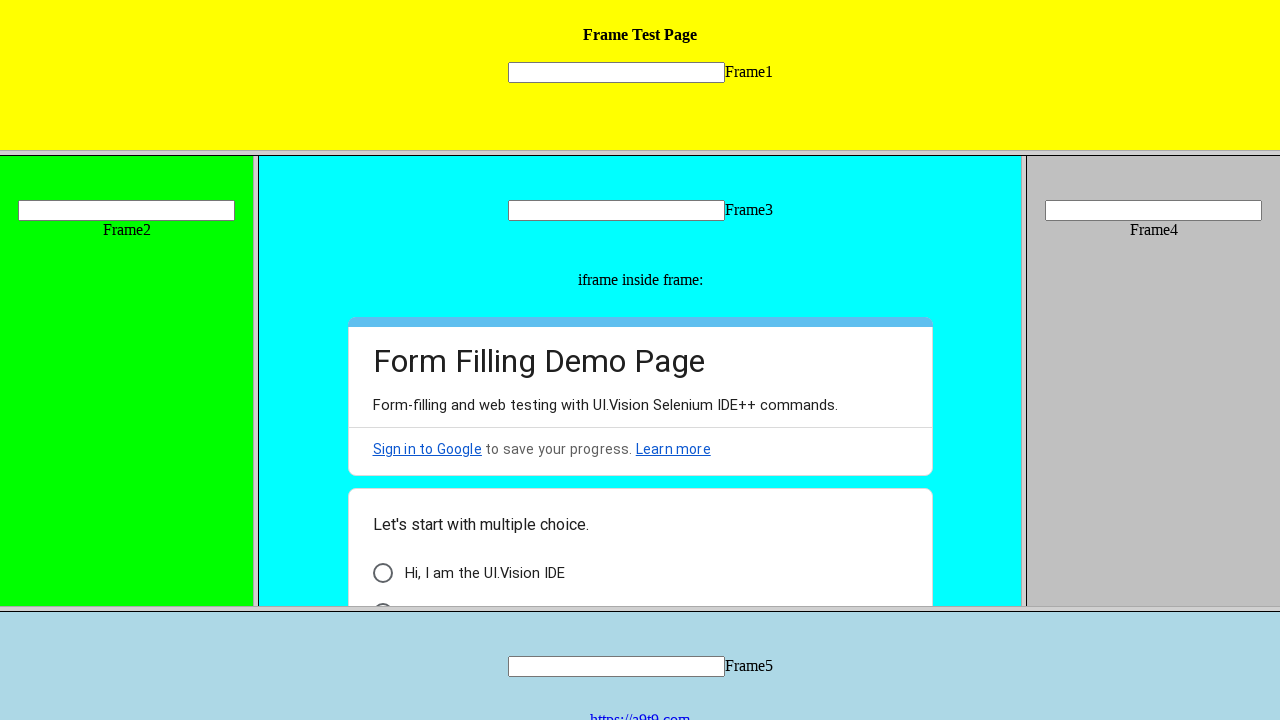

Navigated to iframe demo page
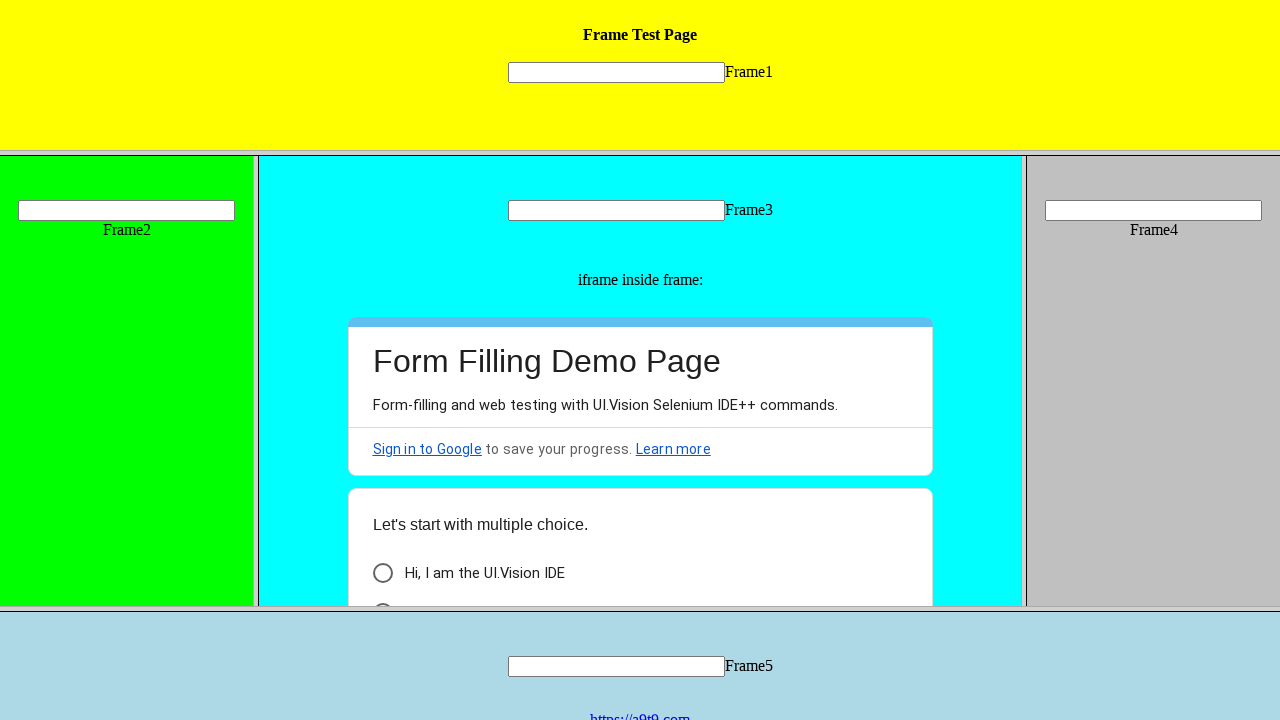

Located frame 3 element
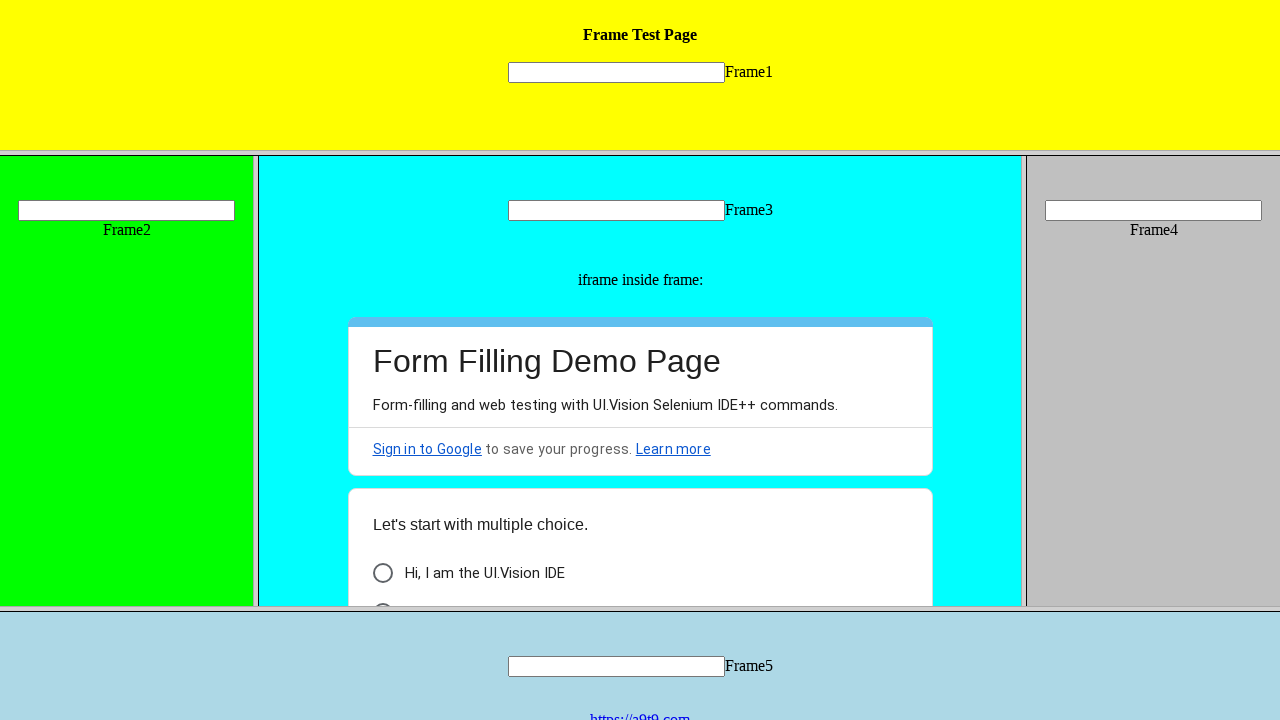

Filled text field in frame 3 with 'Smita' on xpath=//frame[@src='frame_3.html'] >> internal:control=enter-frame >> xpath=//in
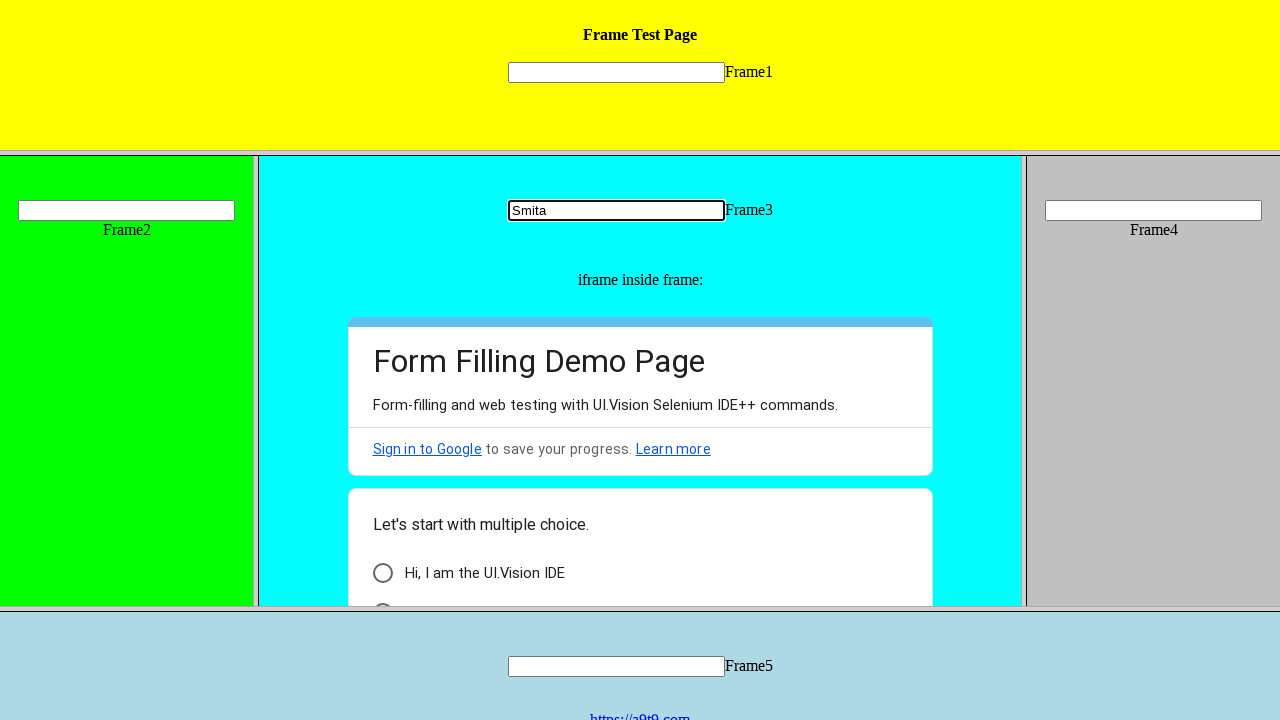

Located inner iframe within frame 3
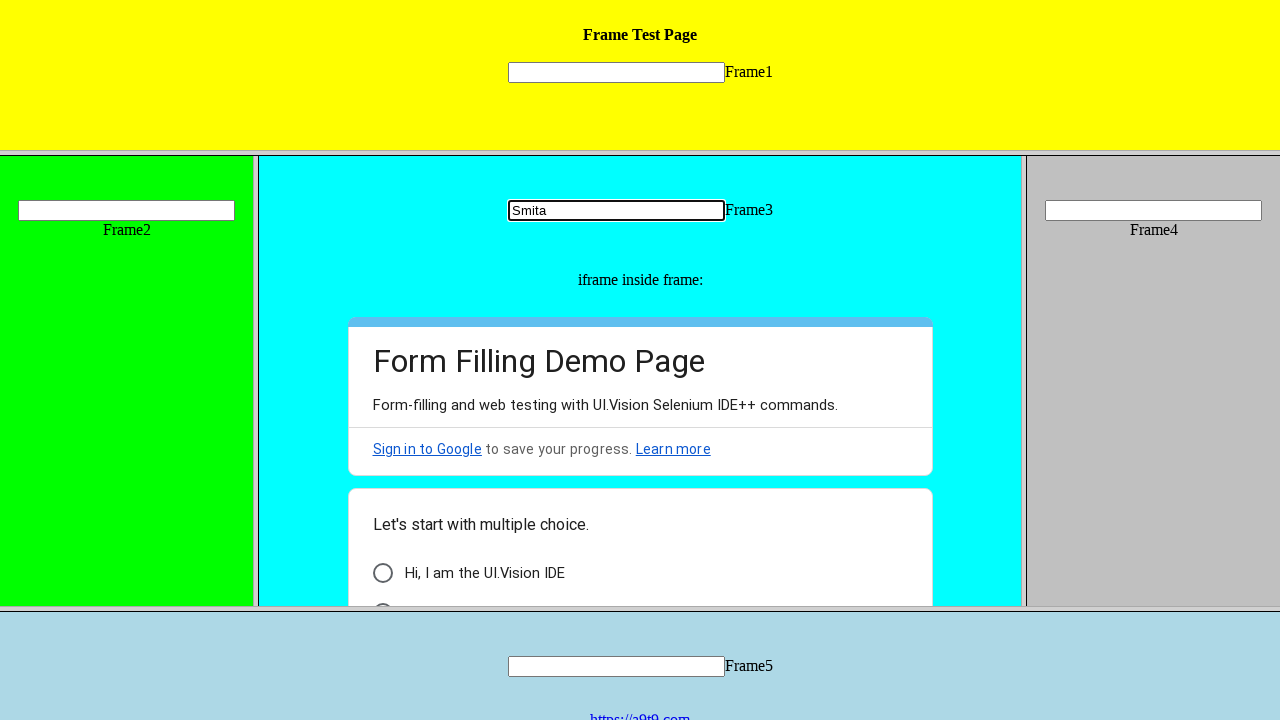

Clicked first checkbox in inner frame (i9) at (382, 596) on xpath=//frame[@src='frame_3.html'] >> internal:control=enter-frame >> iframe >> 
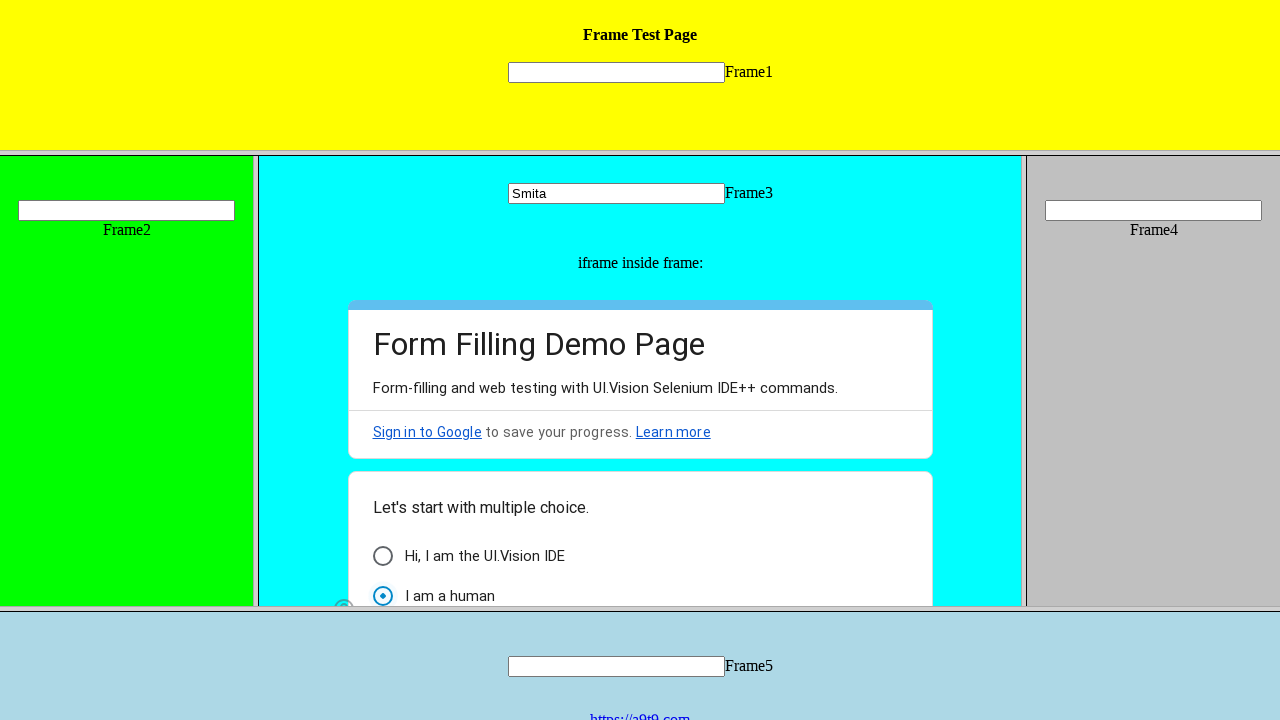

Clicked second checkbox in inner frame (i27) at (382, 463) on xpath=//frame[@src='frame_3.html'] >> internal:control=enter-frame >> iframe >> 
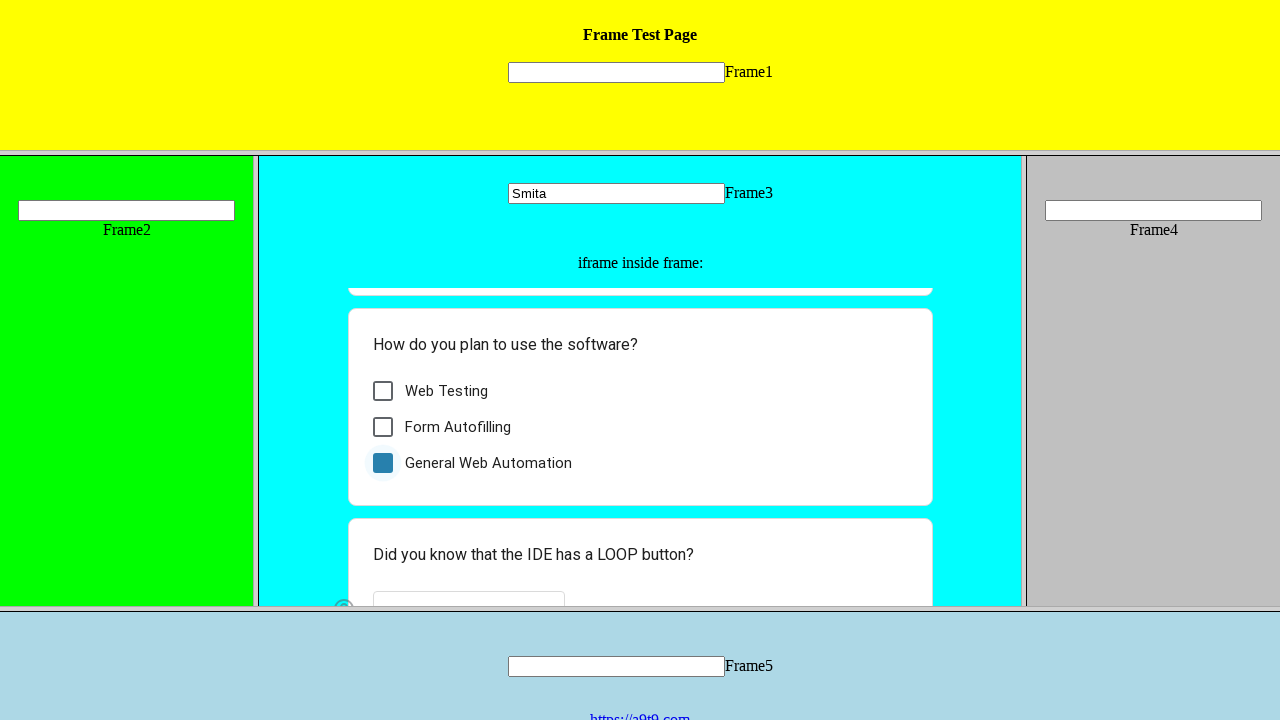

Clicked third checkbox in inner frame (i21) at (382, 391) on xpath=//frame[@src='frame_3.html'] >> internal:control=enter-frame >> iframe >> 
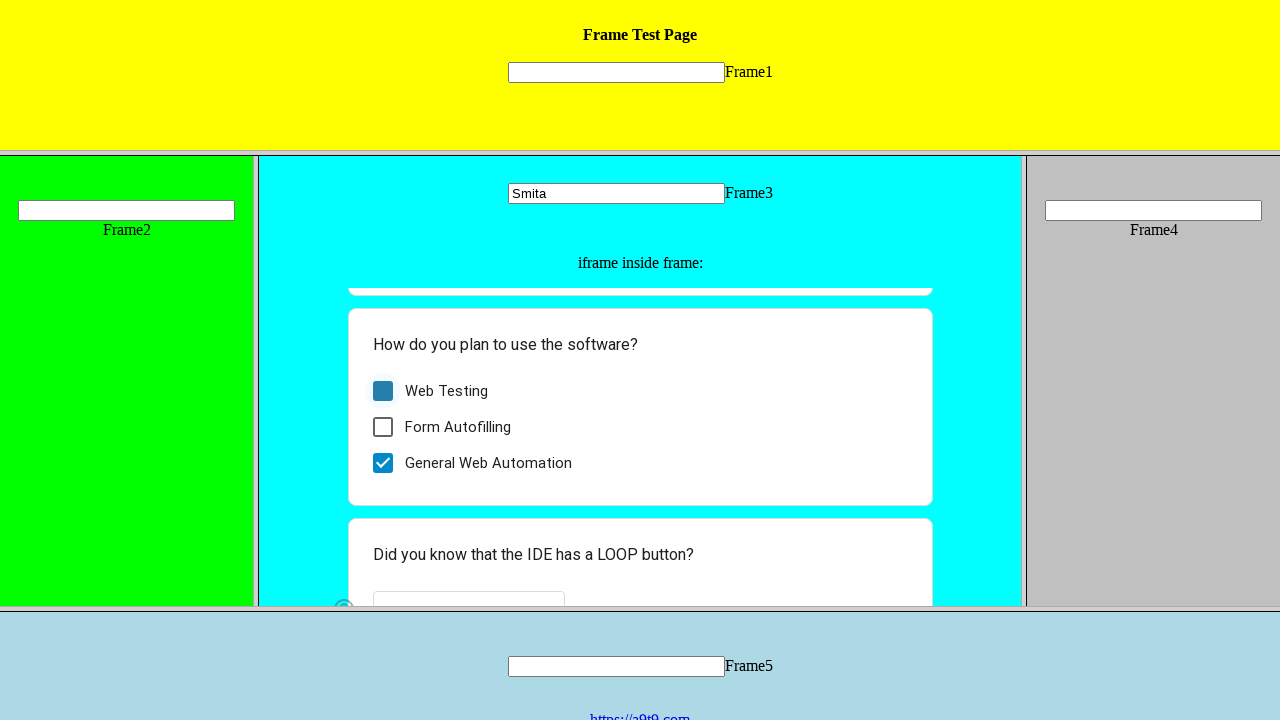

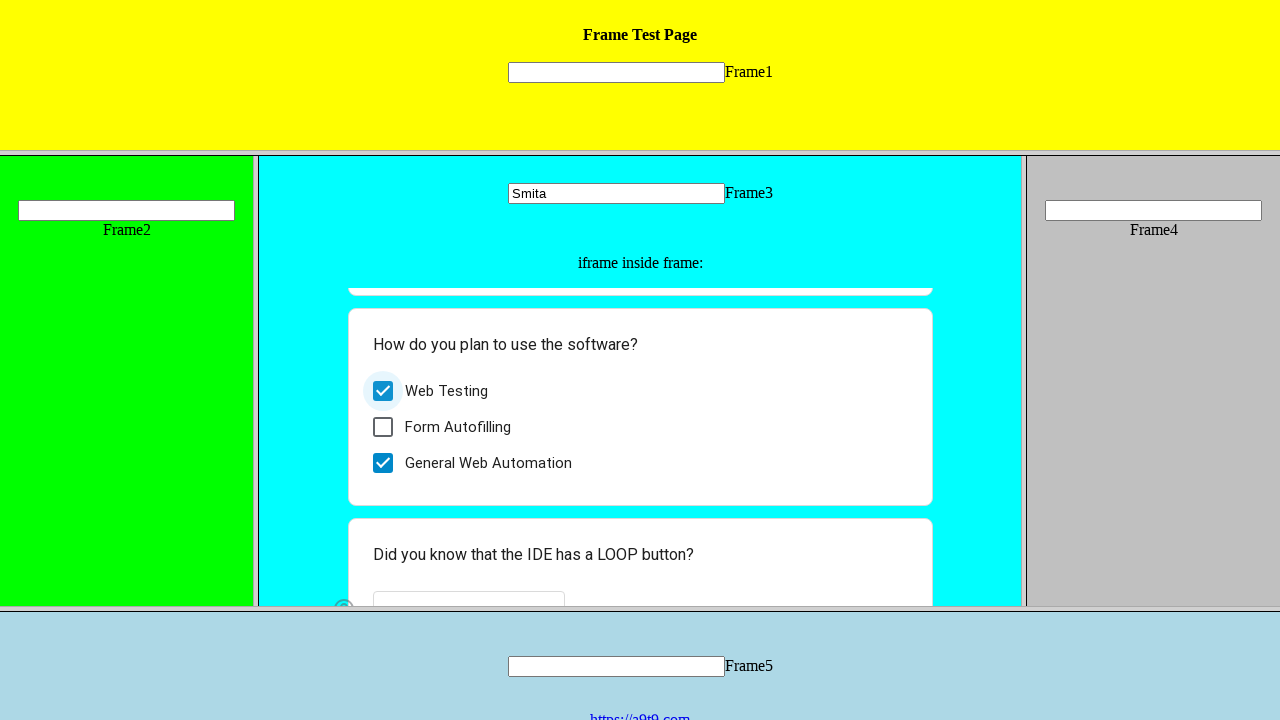